Tests the text box form on demoqa.com by filling in user name, email, current address, and permanent address fields, then submitting the form.

Starting URL: https://demoqa.com/text-box

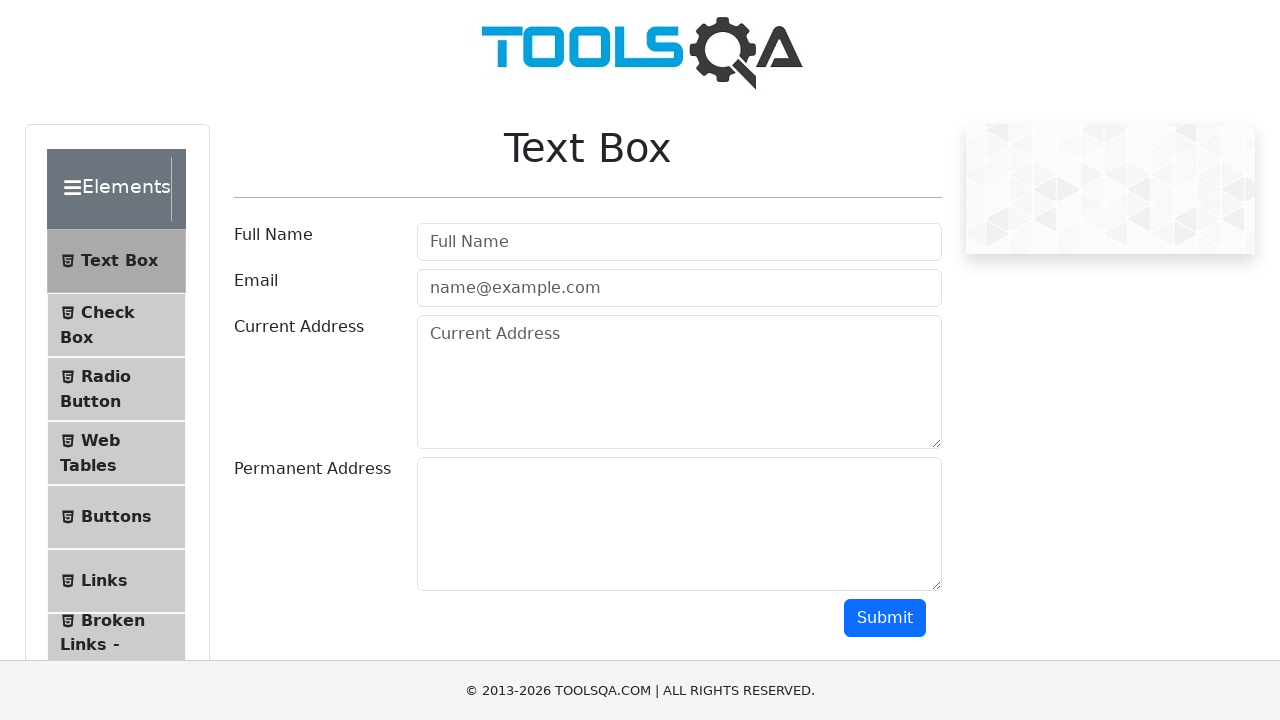

Filled user name field with 'liana' on #userName
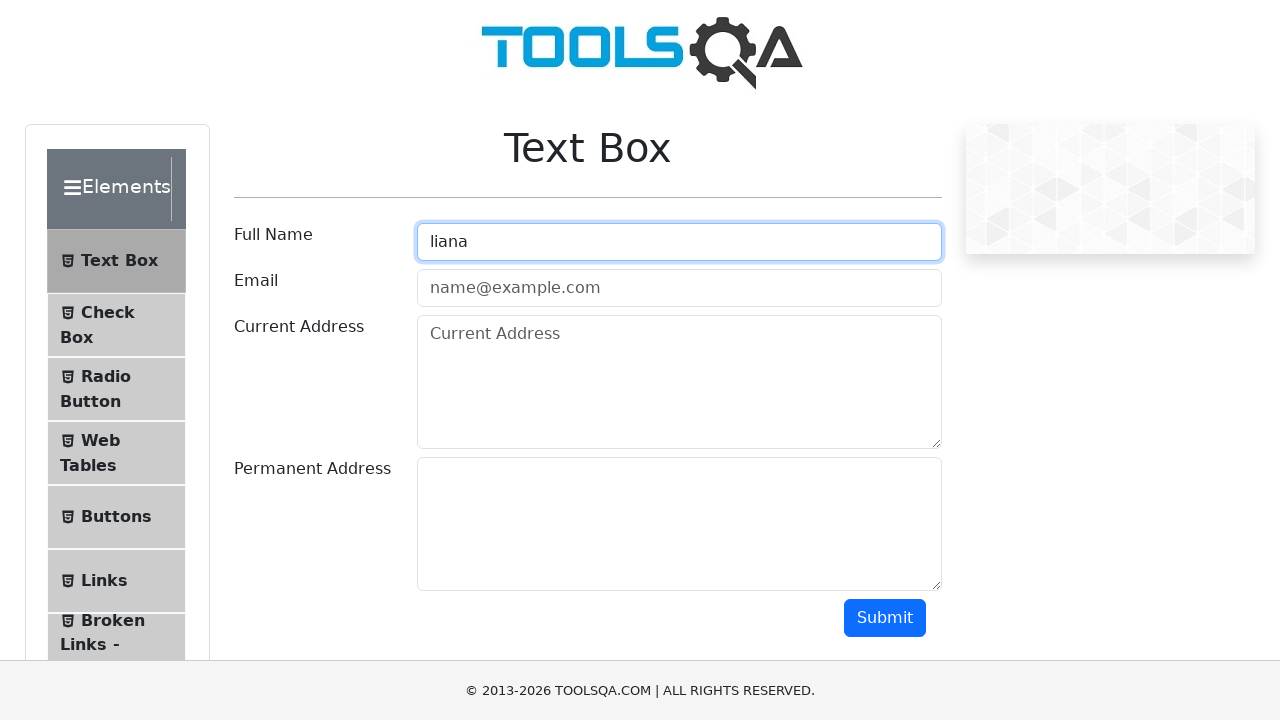

Filled email field with 'liana@gmail.com' on #userEmail
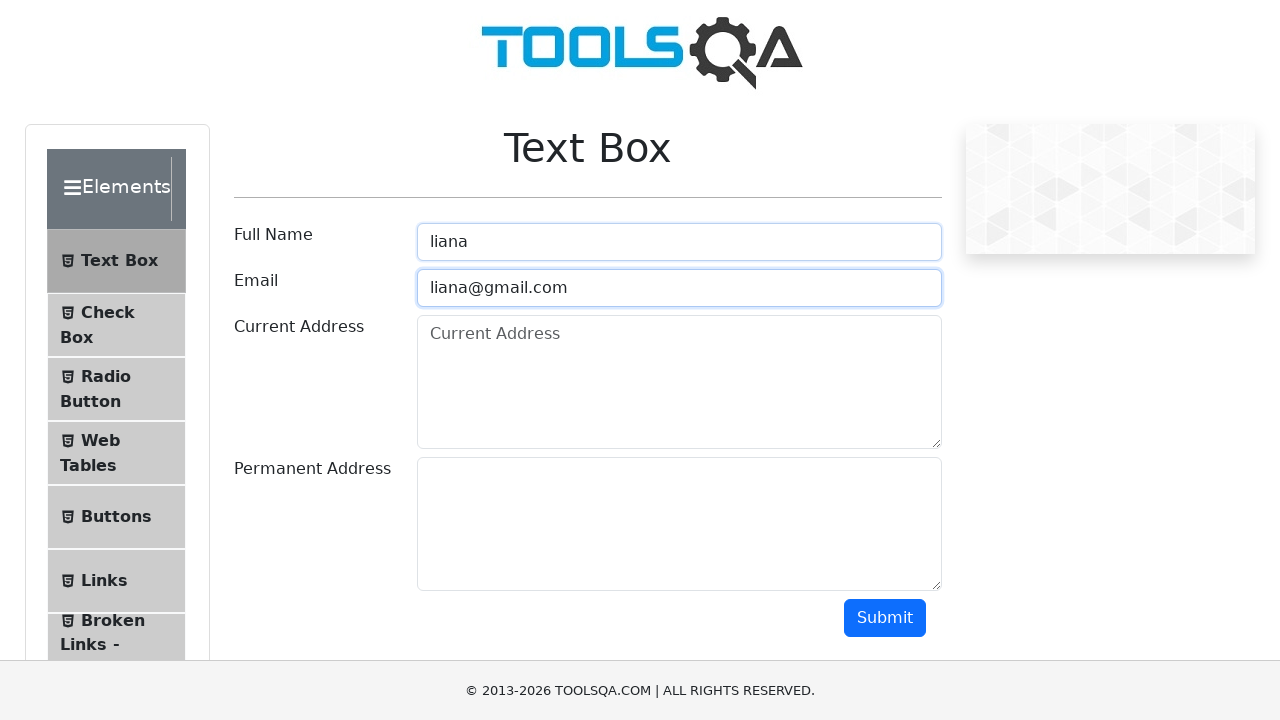

Filled current address field with 'Riau' on #currentAddress
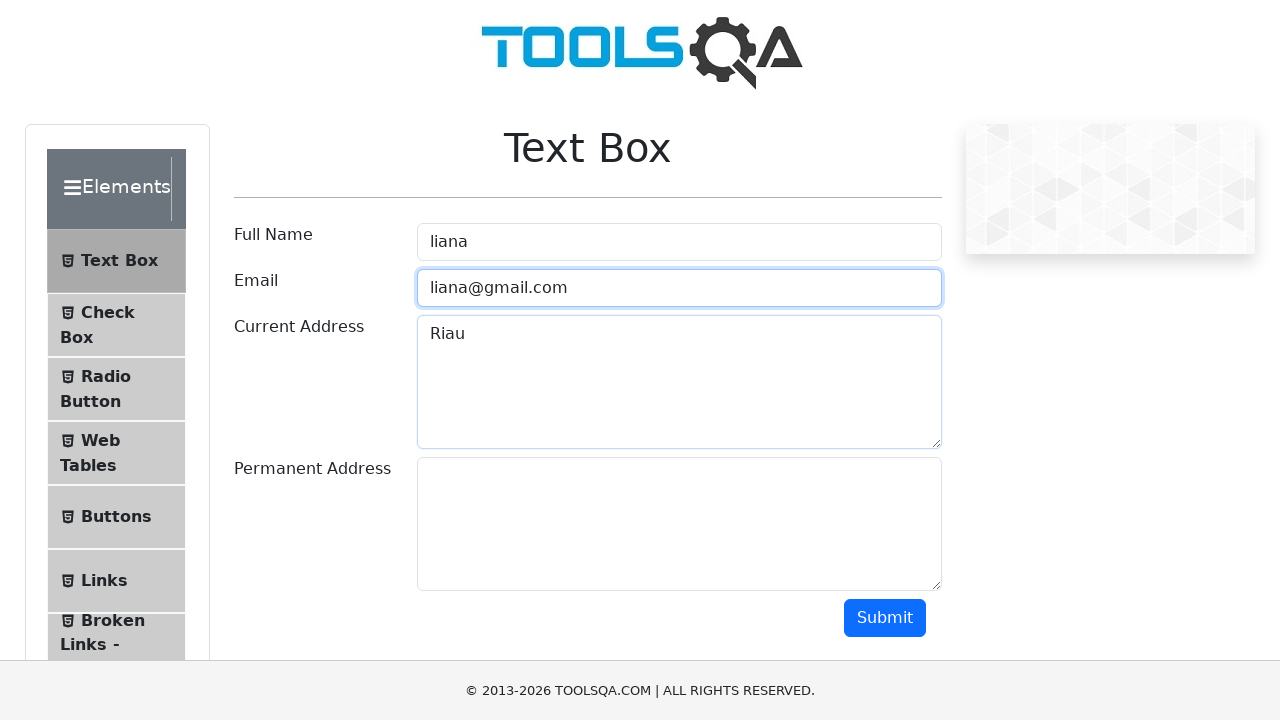

Filled permanent address field with 'Ending' on #permanentAddress
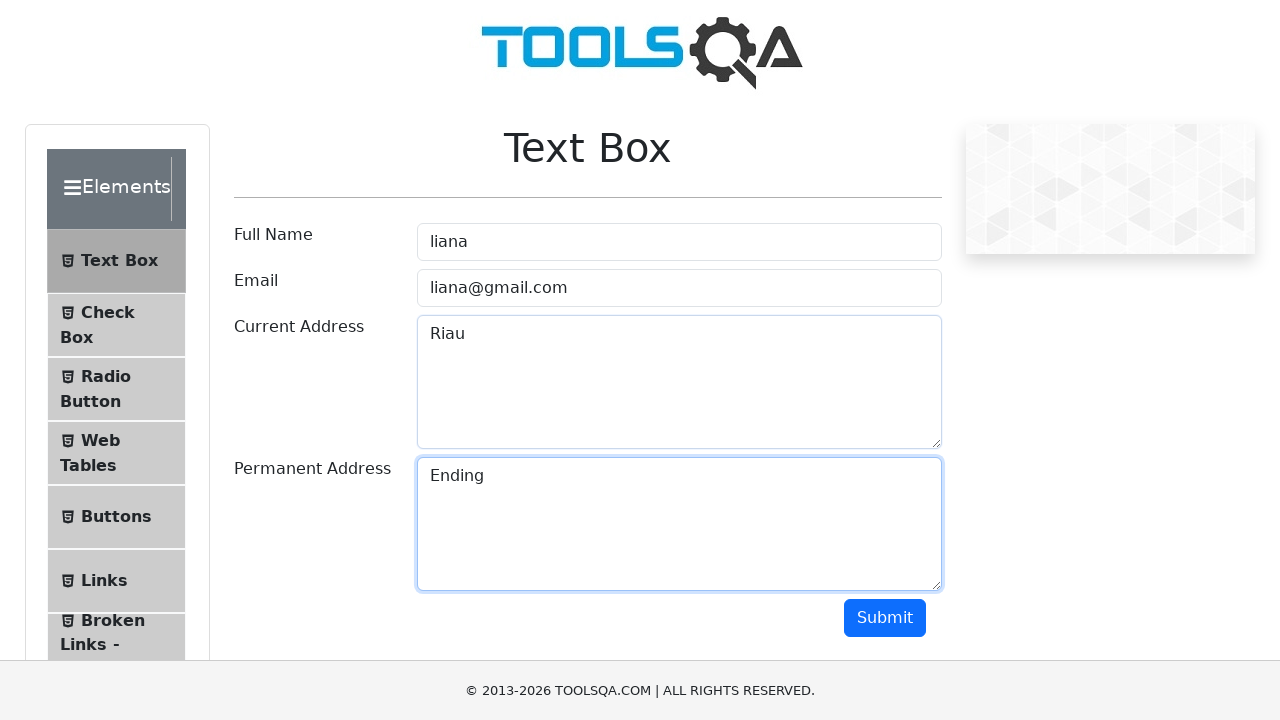

Clicked submit button to submit the form at (885, 618) on #submit
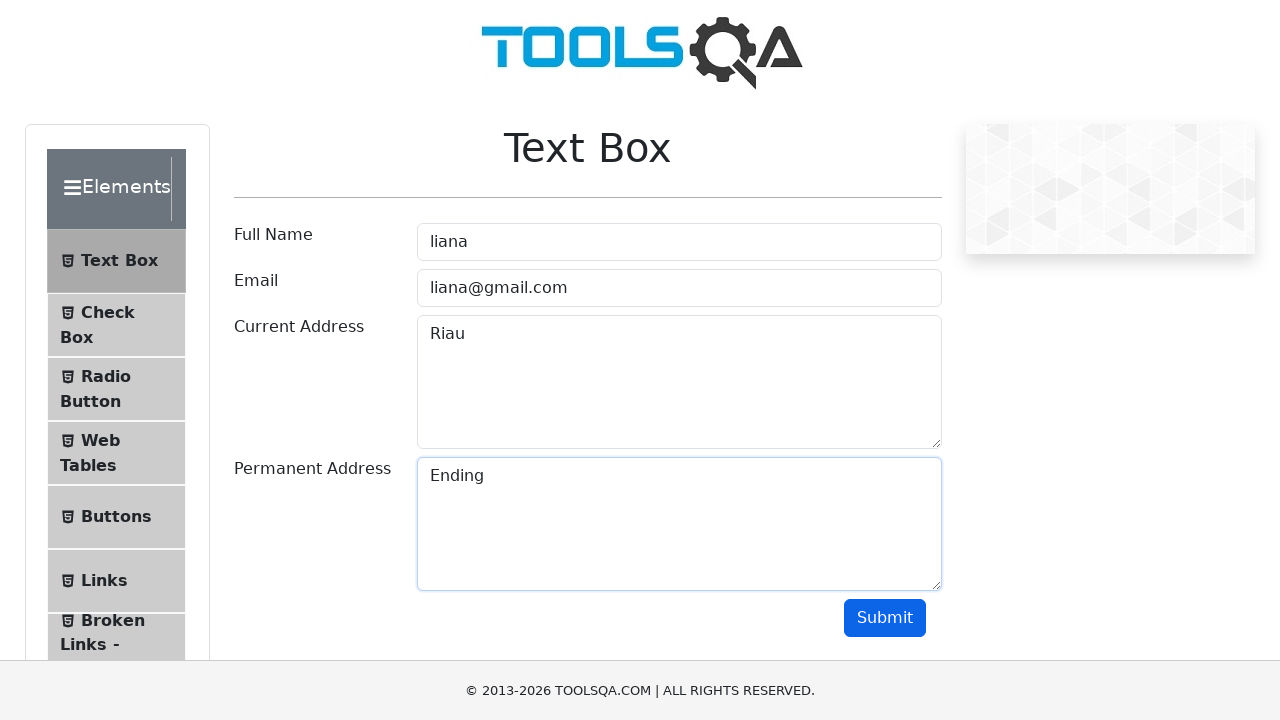

Form submission result appeared
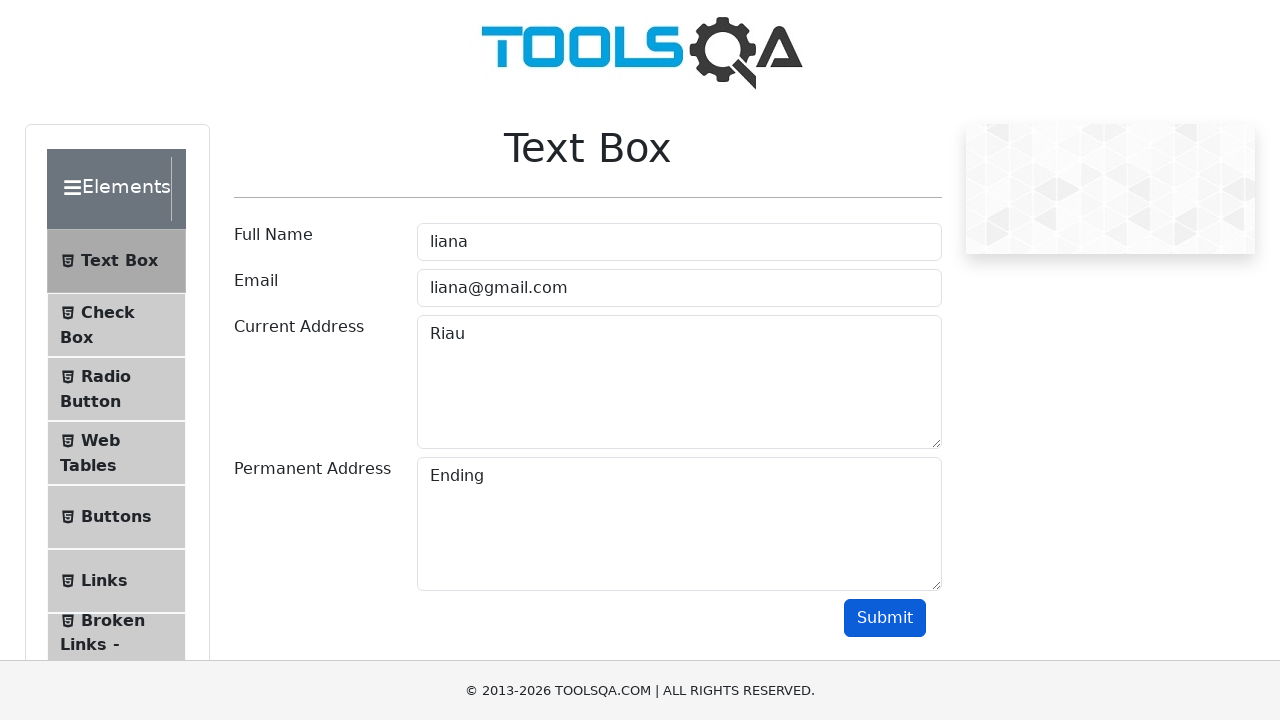

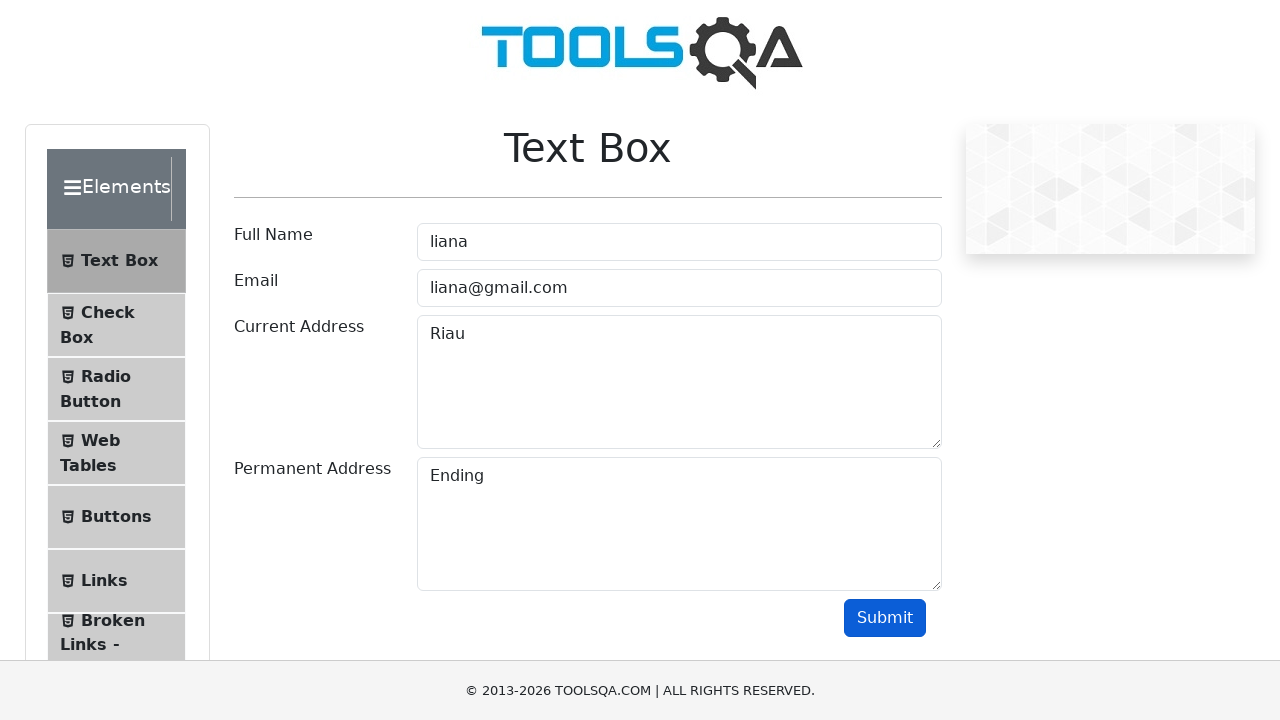